Tests an online addition calculator by entering two numbers, clicking the add button, and verifying the result is correct

Starting URL: https://www.marshu.com/articles/calculate-addition-calculator-add-two-numbers.php

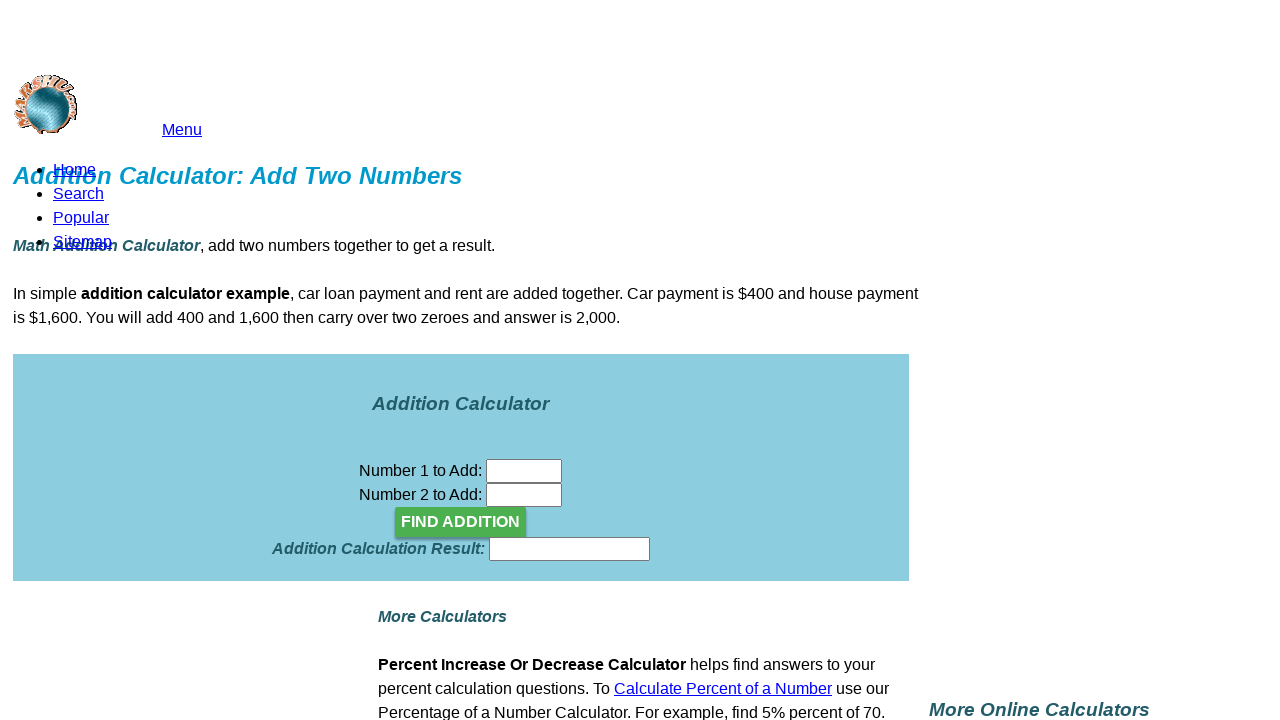

Entered first number '25' into calculator on input[name='n01']
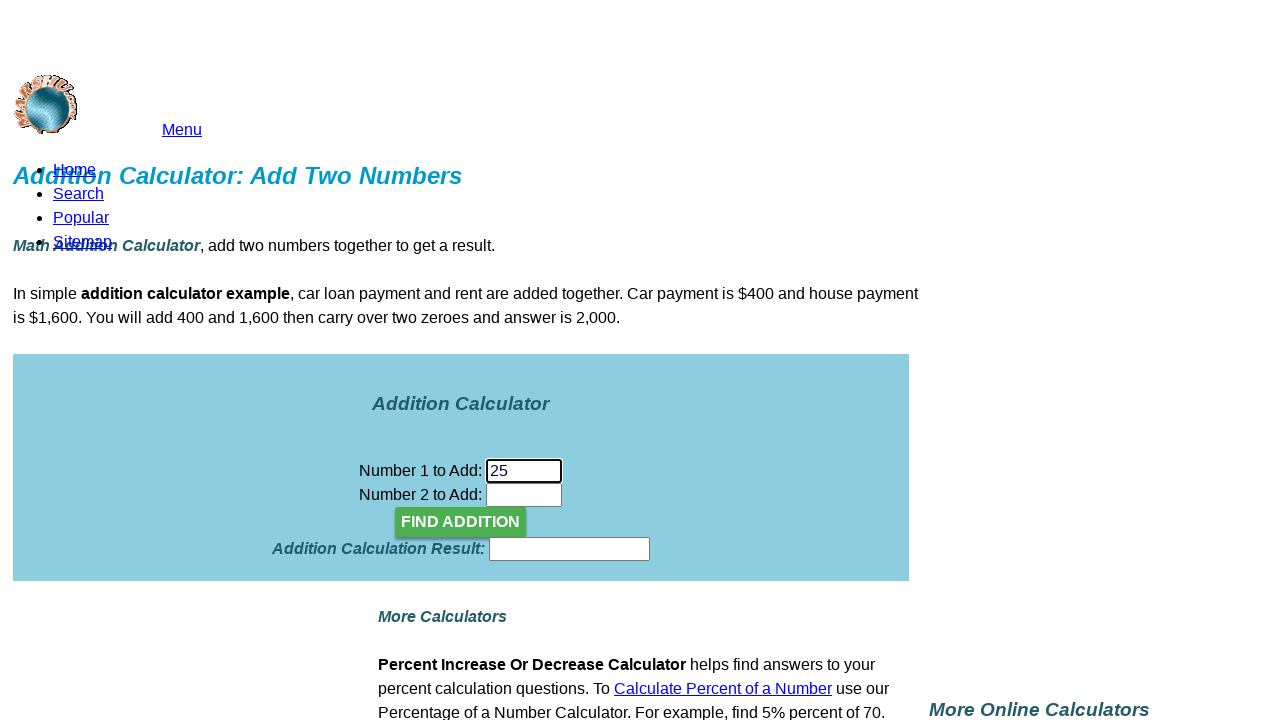

Entered second number '17' into calculator on input[name='n02']
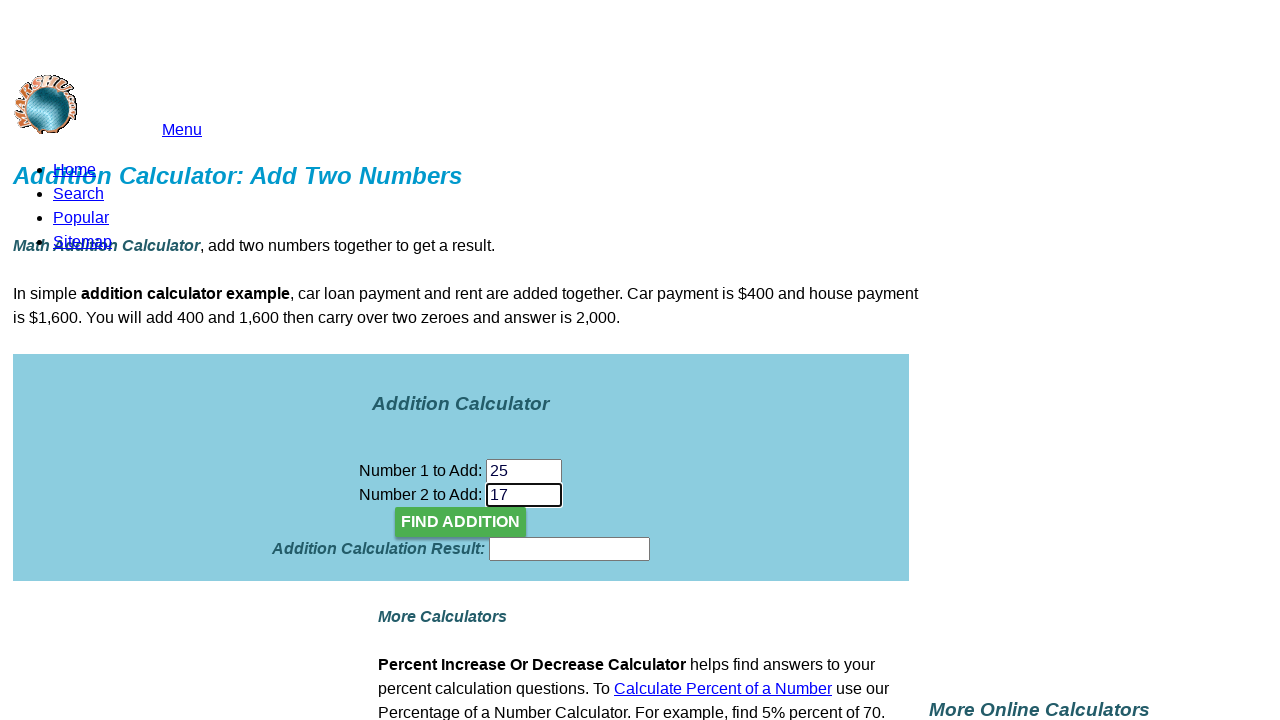

Clicked the add button at (461, 522) on input[type='button']
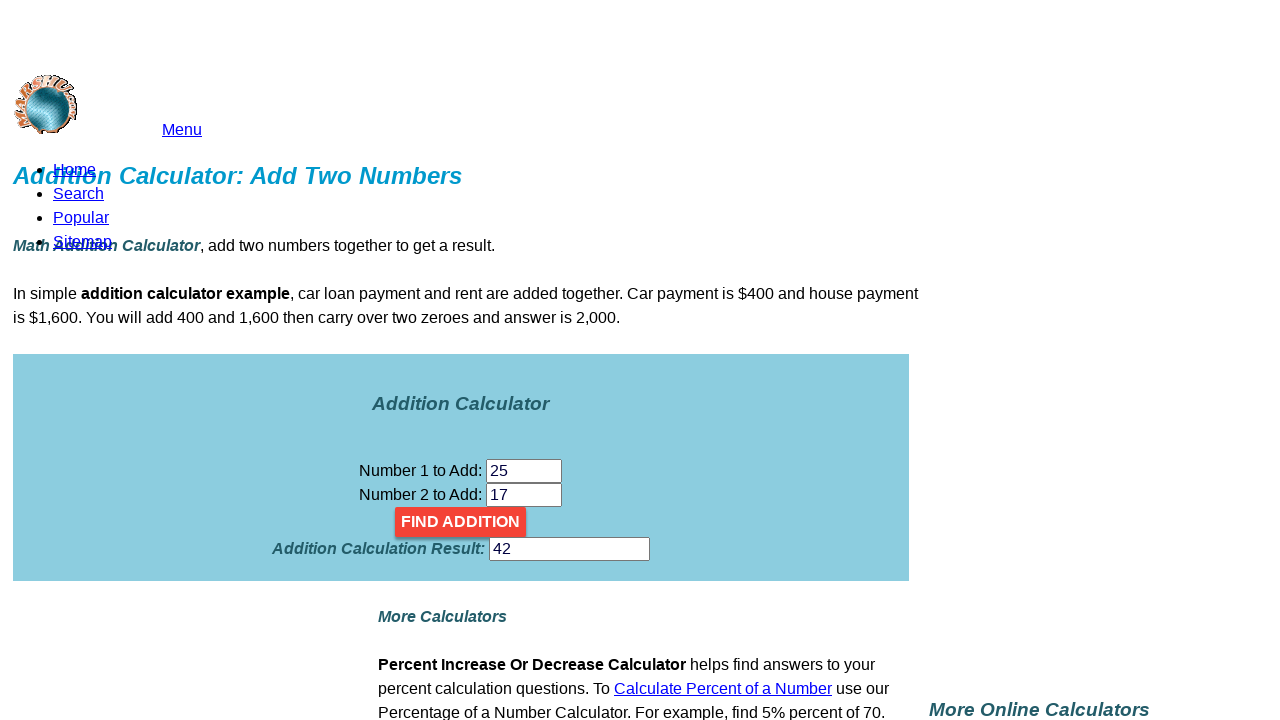

Verified calculator result is '42'
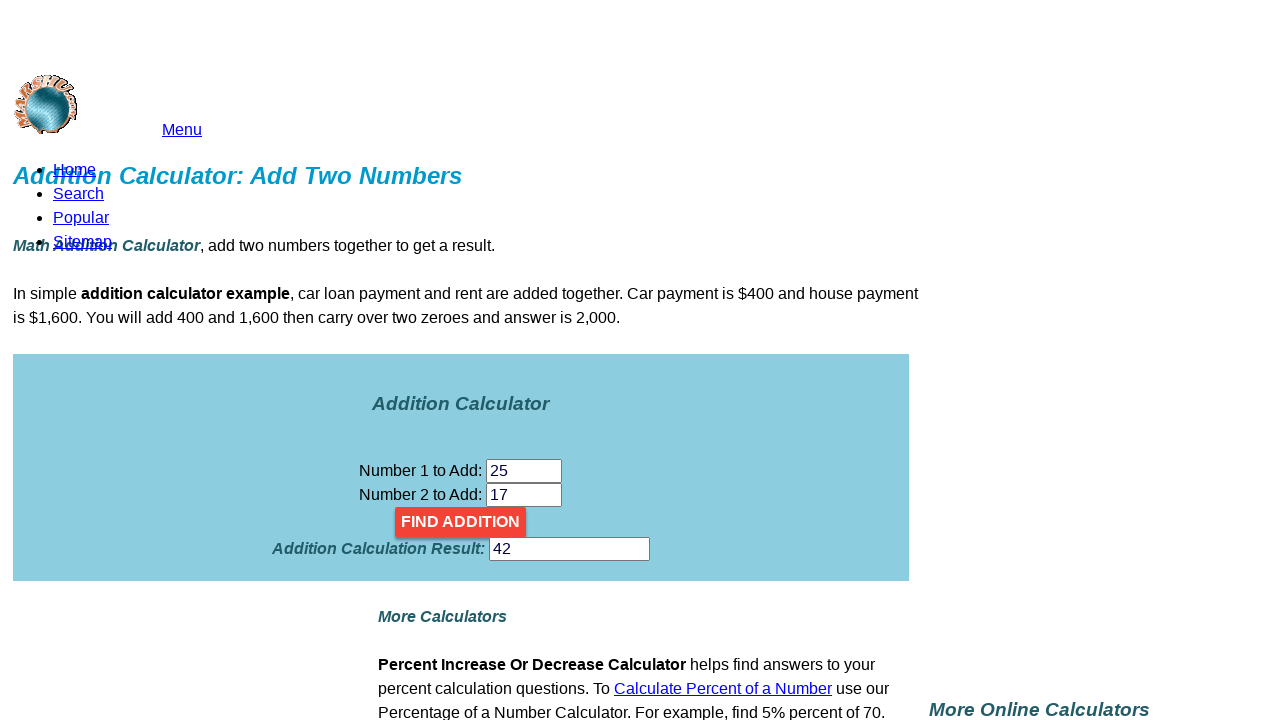

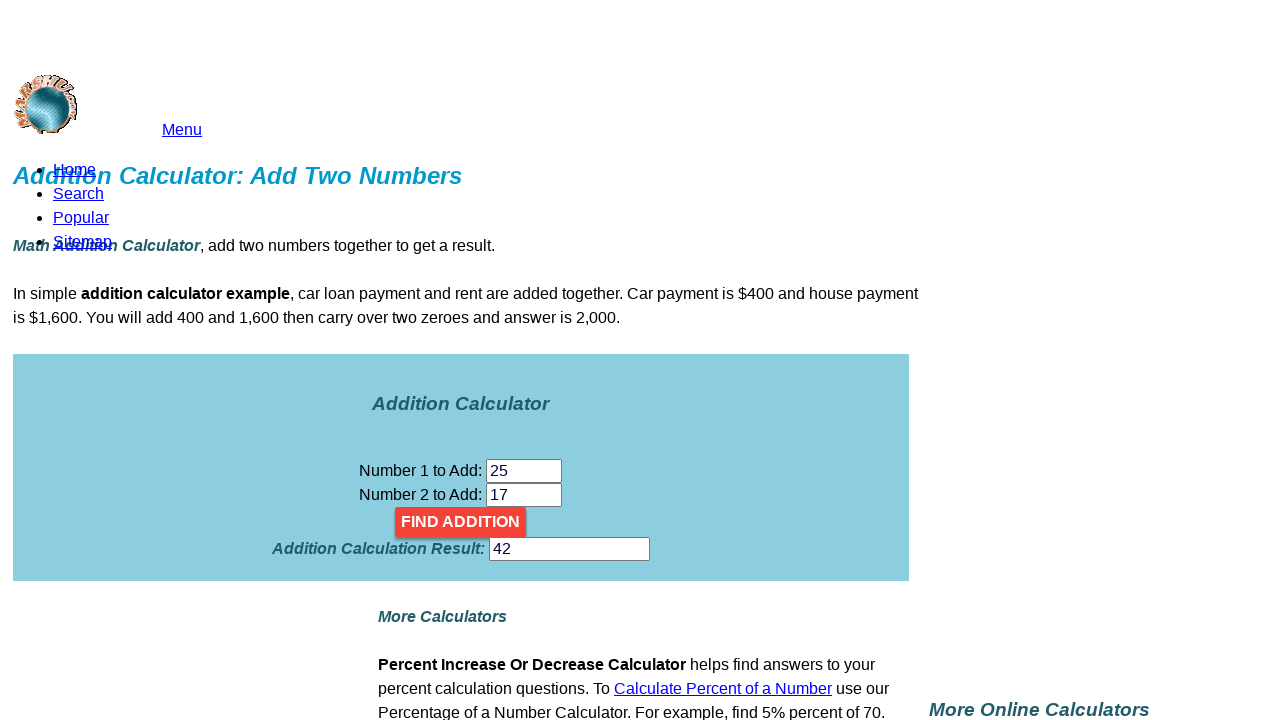